Tests that a todo item is removed when edited to an empty string

Starting URL: https://demo.playwright.dev/todomvc

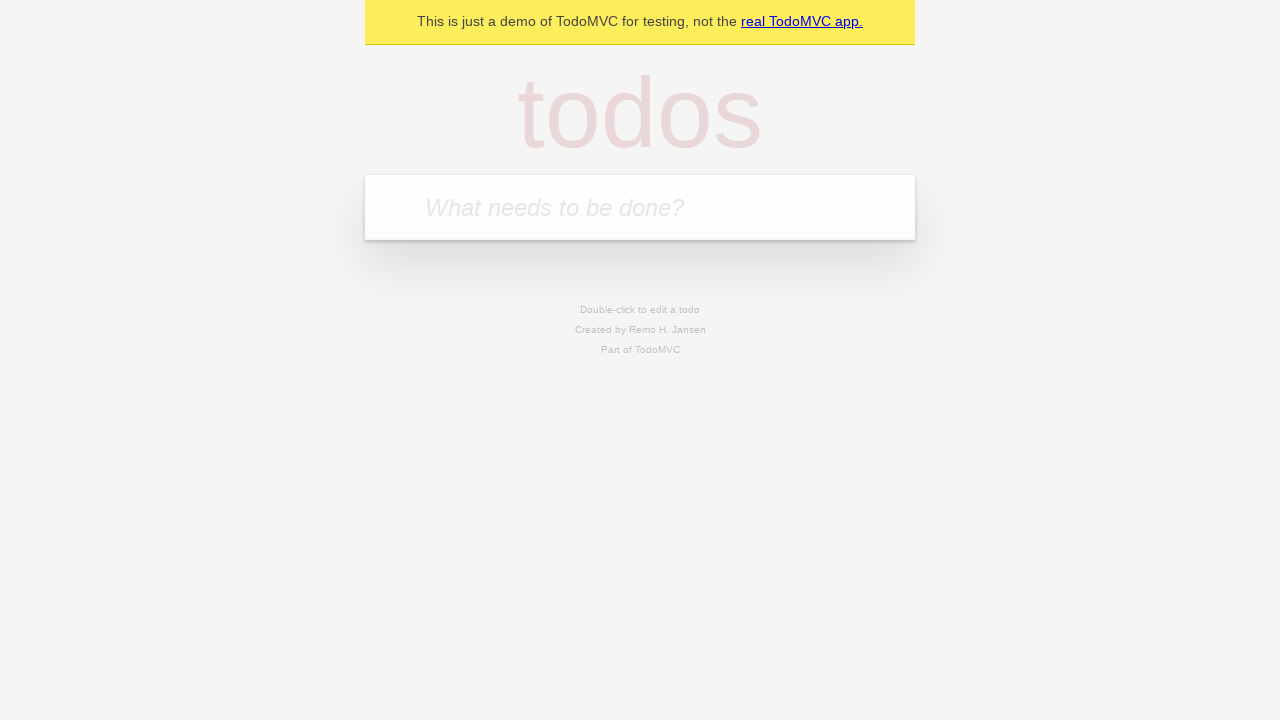

Filled new todo field with 'buy some cheese' on internal:attr=[placeholder="What needs to be done?"i]
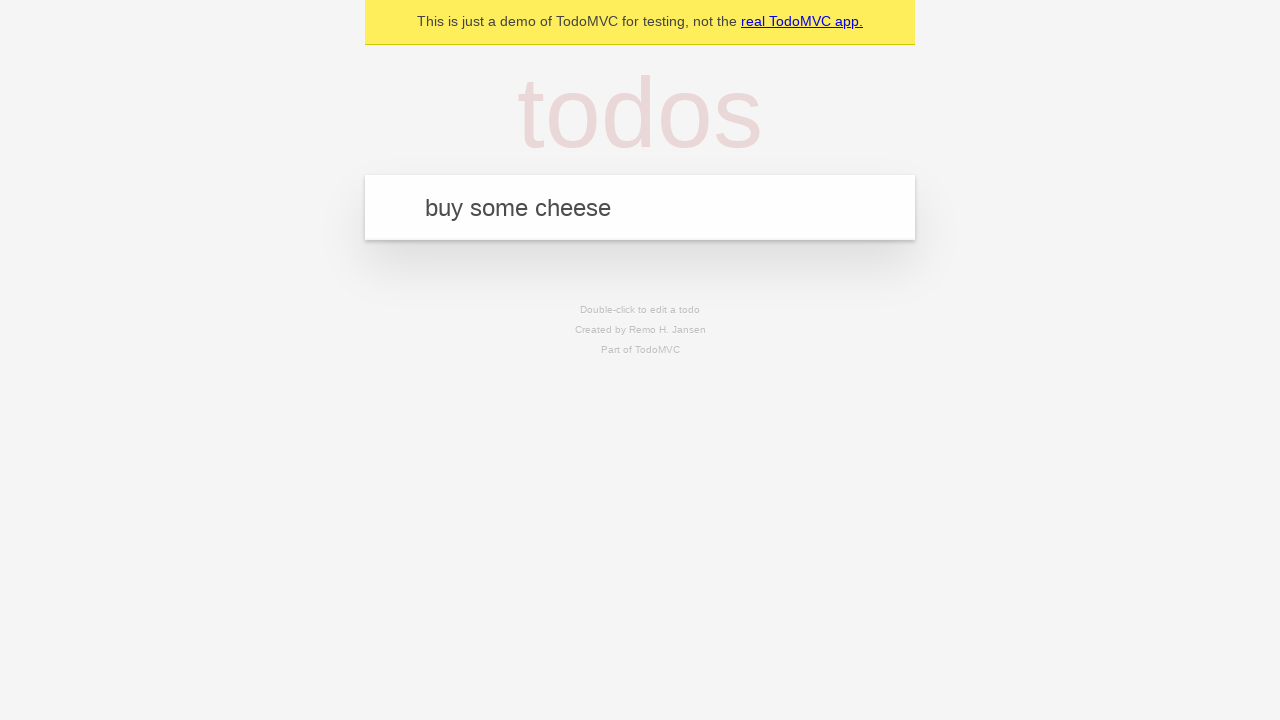

Pressed Enter to create todo item 'buy some cheese' on internal:attr=[placeholder="What needs to be done?"i]
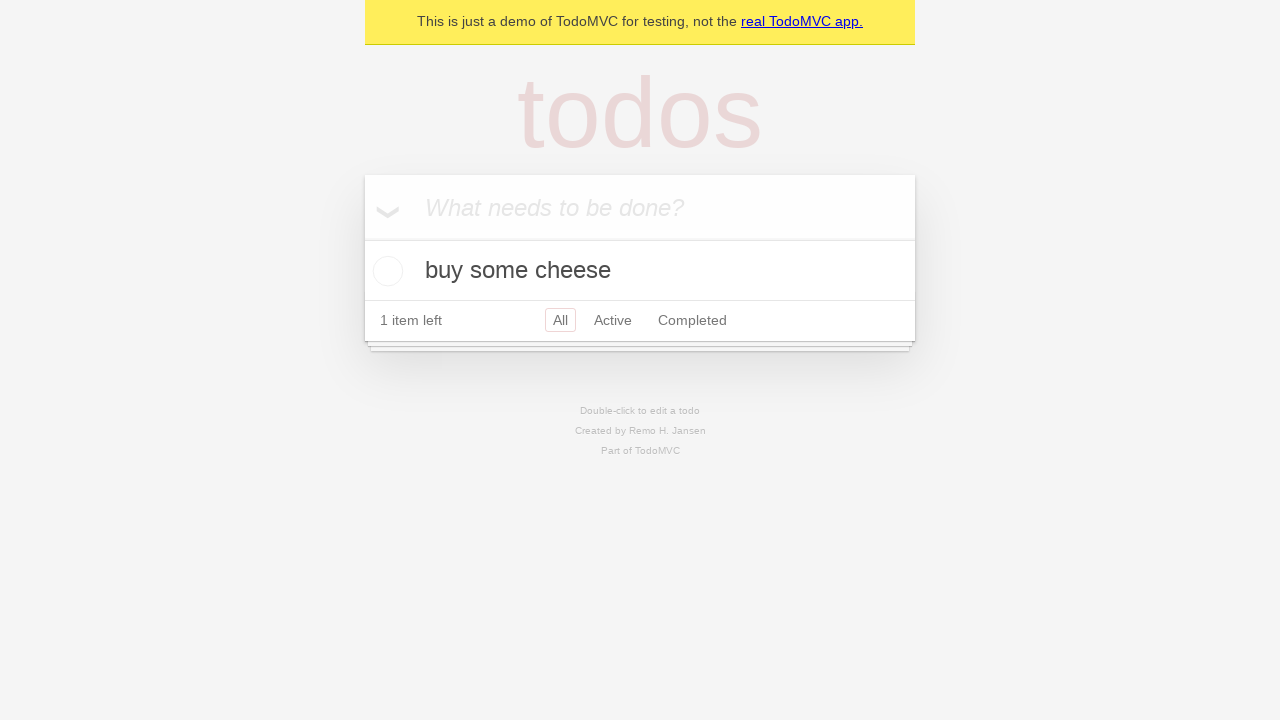

Filled new todo field with 'feed the cat' on internal:attr=[placeholder="What needs to be done?"i]
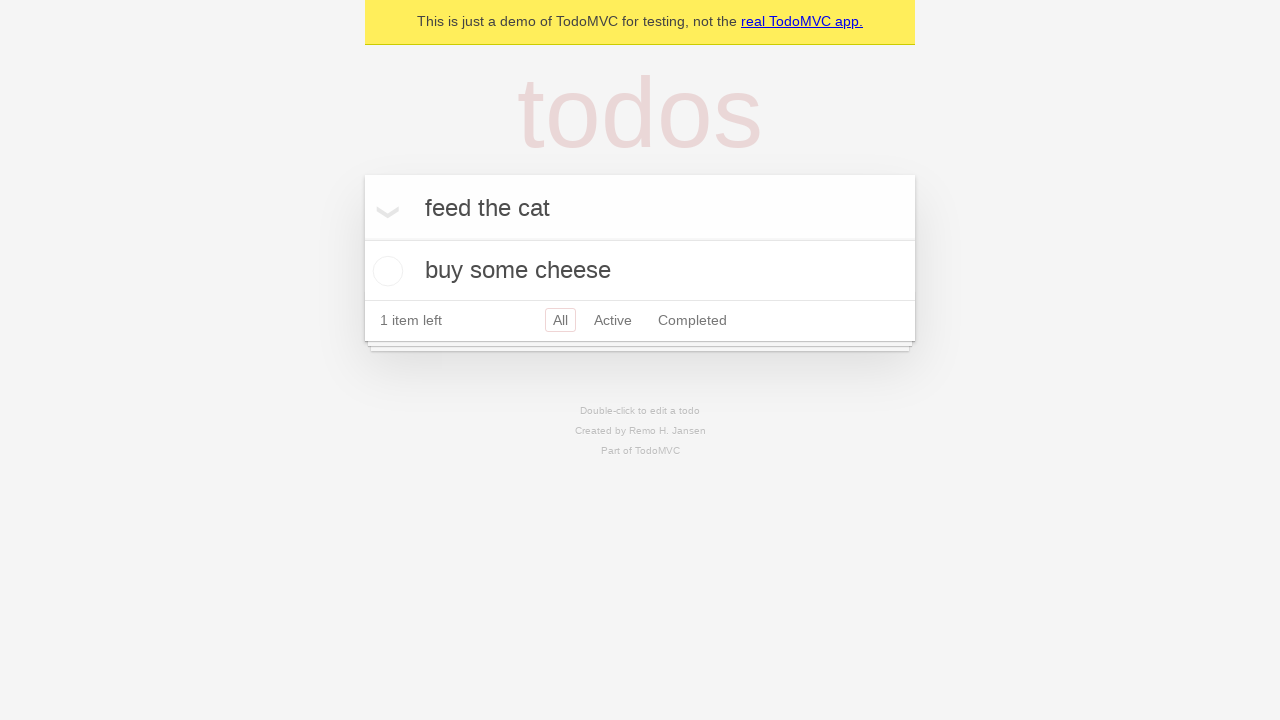

Pressed Enter to create todo item 'feed the cat' on internal:attr=[placeholder="What needs to be done?"i]
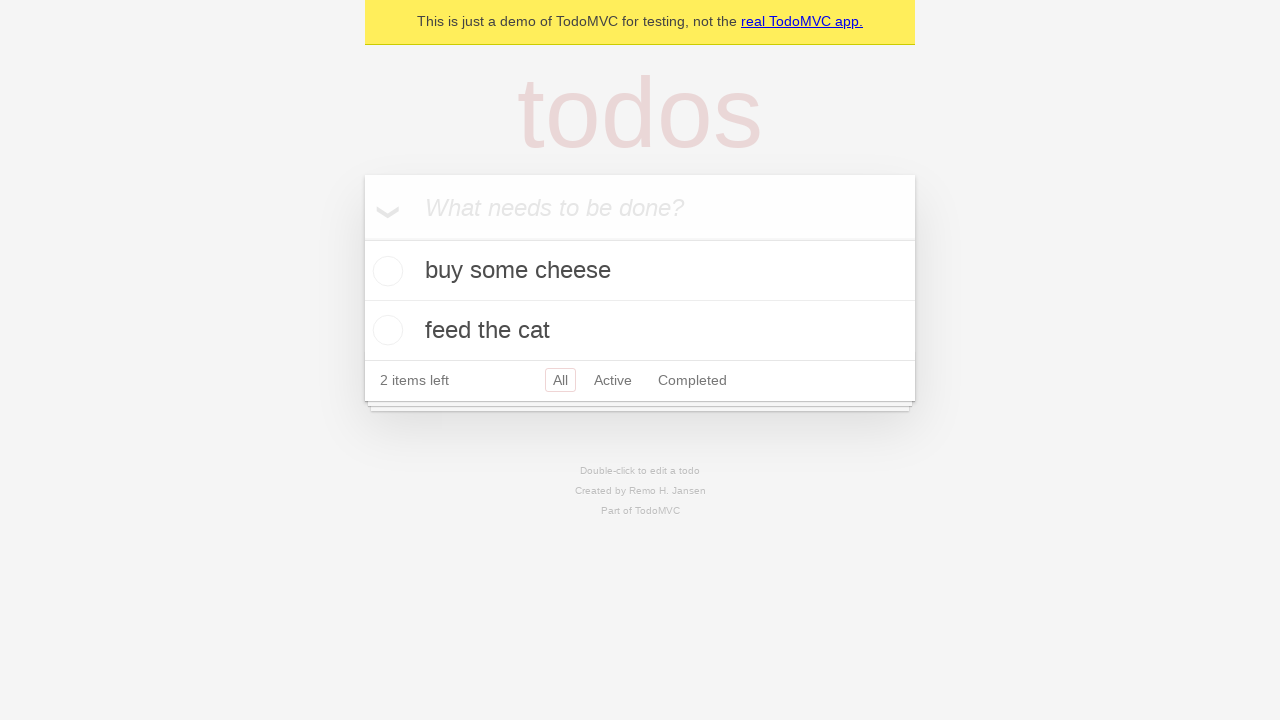

Filled new todo field with 'book a doctors appointment' on internal:attr=[placeholder="What needs to be done?"i]
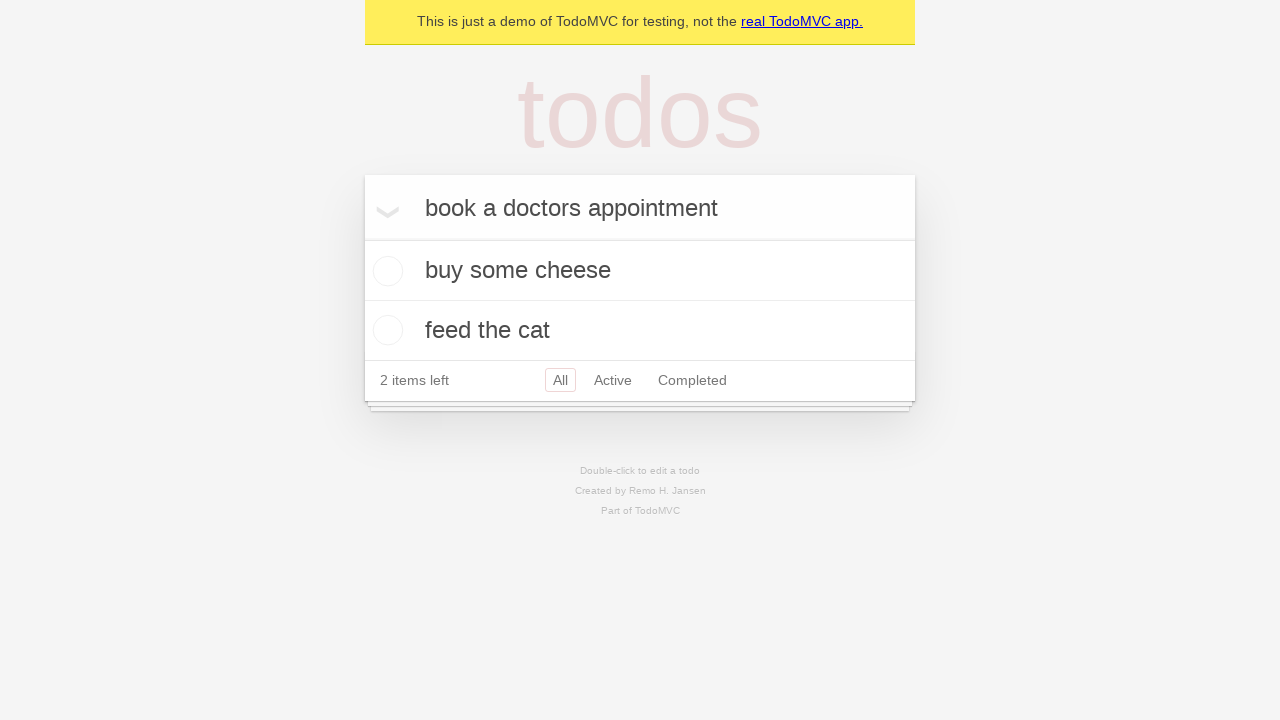

Pressed Enter to create todo item 'book a doctors appointment' on internal:attr=[placeholder="What needs to be done?"i]
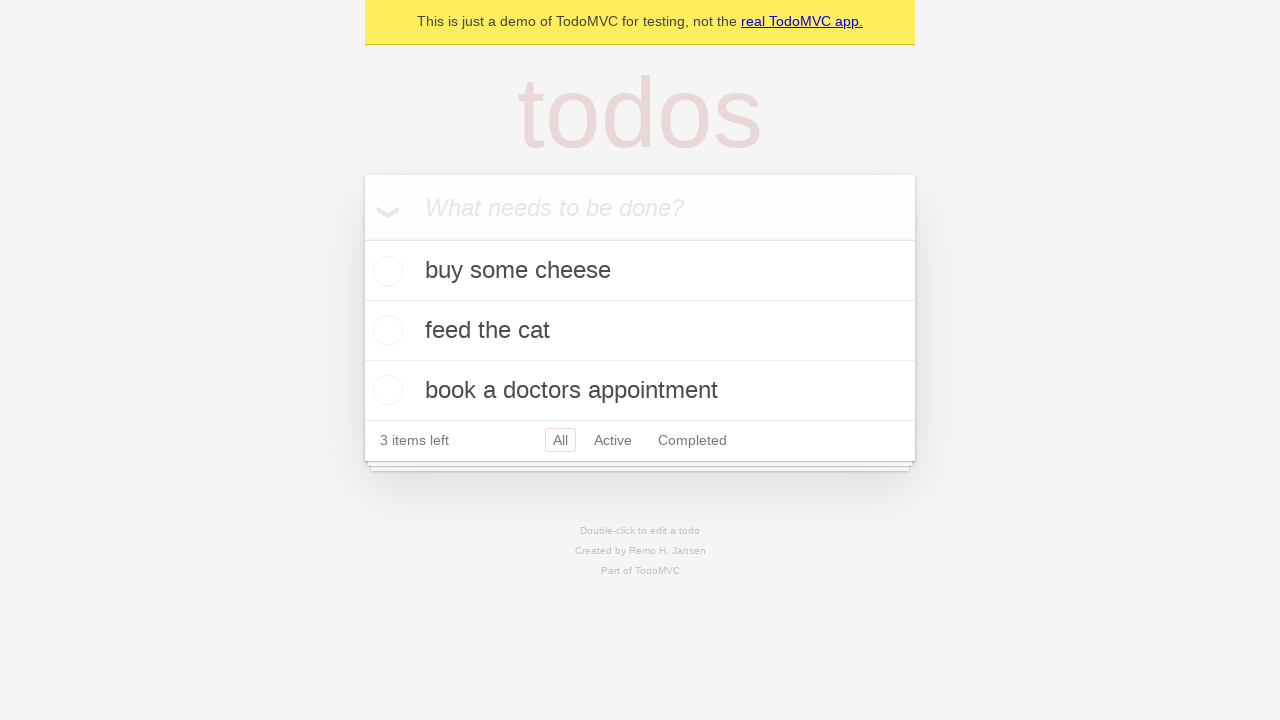

Double-clicked on the second todo item to enter edit mode at (640, 331) on internal:testid=[data-testid="todo-item"s] >> nth=1
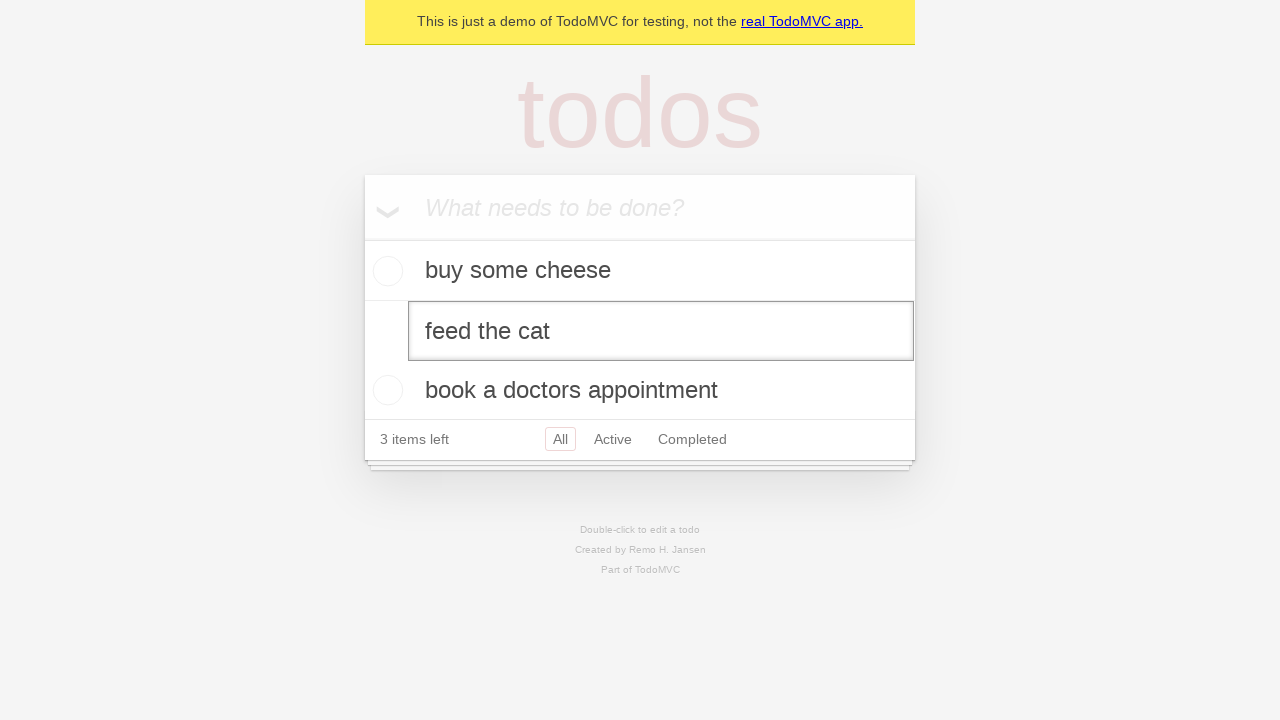

Cleared the text in the edit box to an empty string on internal:testid=[data-testid="todo-item"s] >> nth=1 >> internal:role=textbox[nam
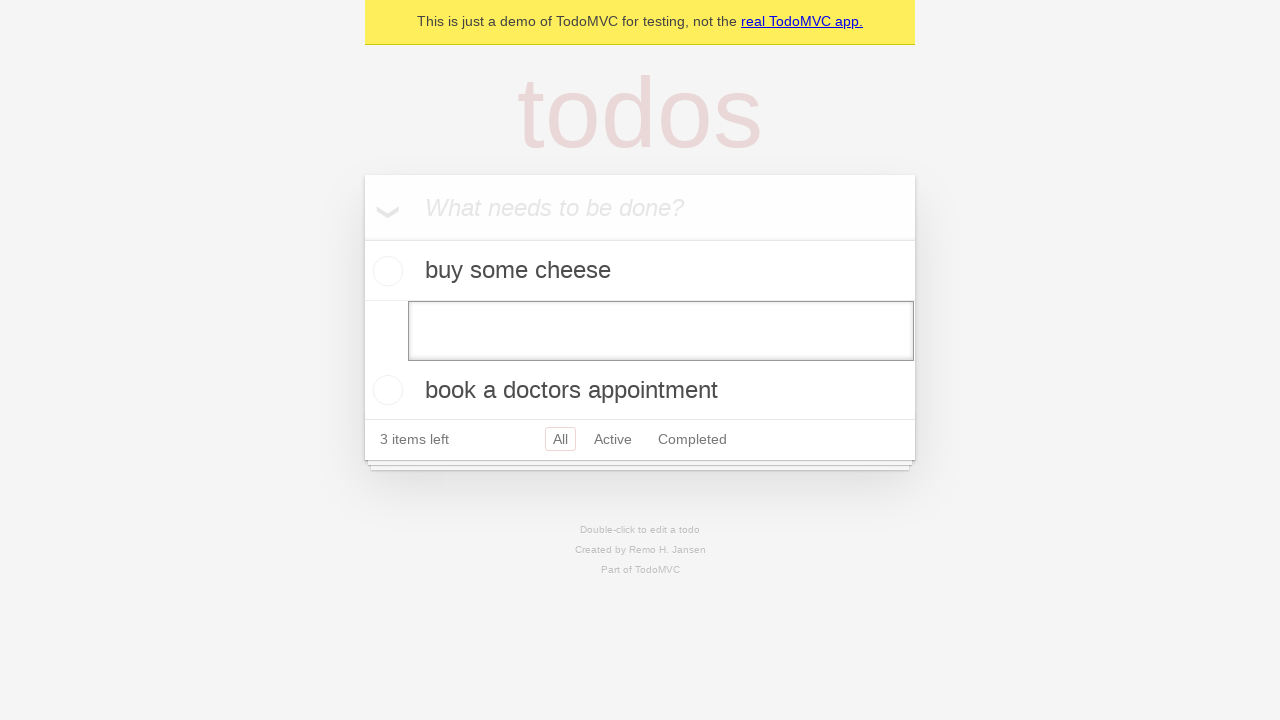

Pressed Enter to confirm the empty edit, removing the todo item on internal:testid=[data-testid="todo-item"s] >> nth=1 >> internal:role=textbox[nam
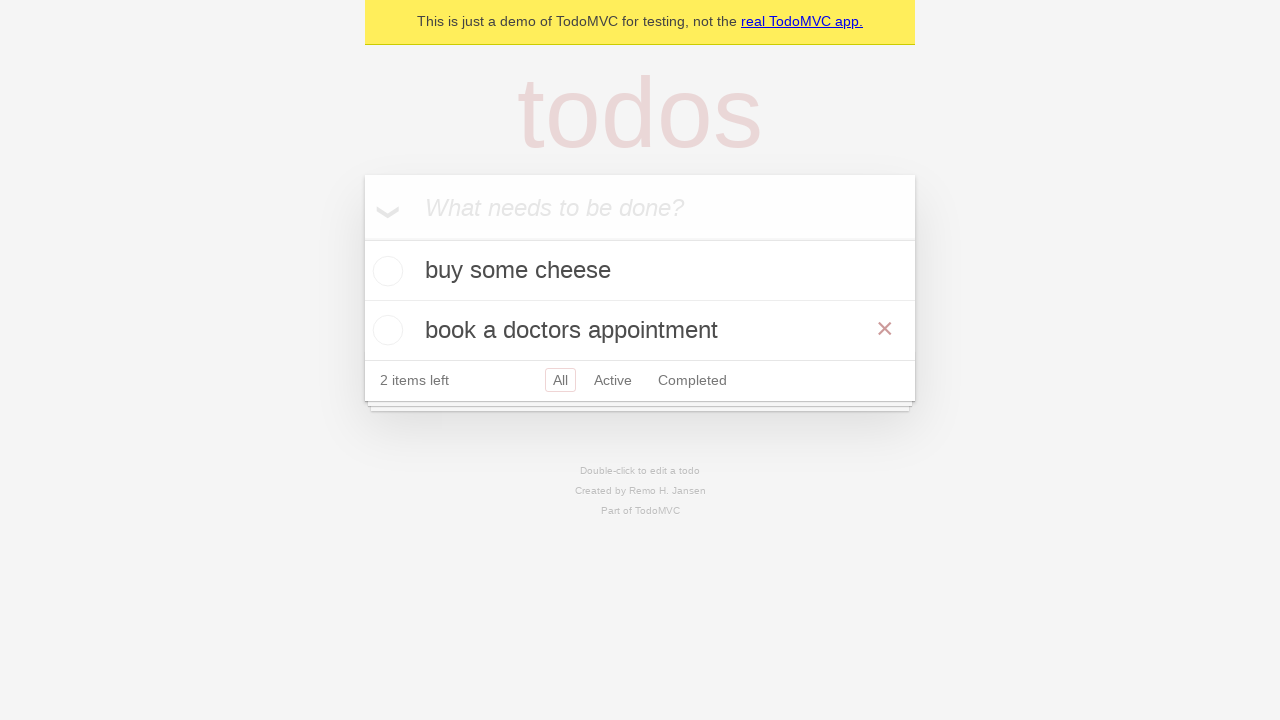

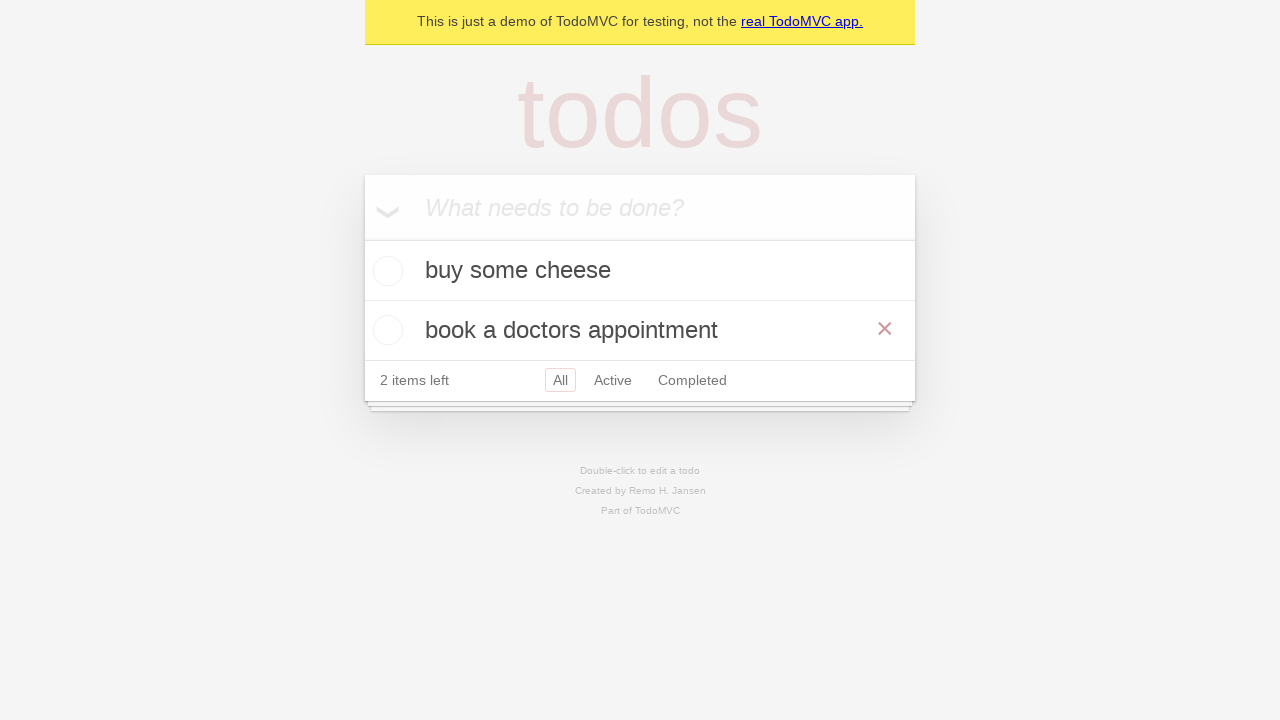